Navigates to Playwright.dev homepage, clicks through Docs, Generating tests, and Setting up CI documentation pages.

Starting URL: https://playwright.dev/

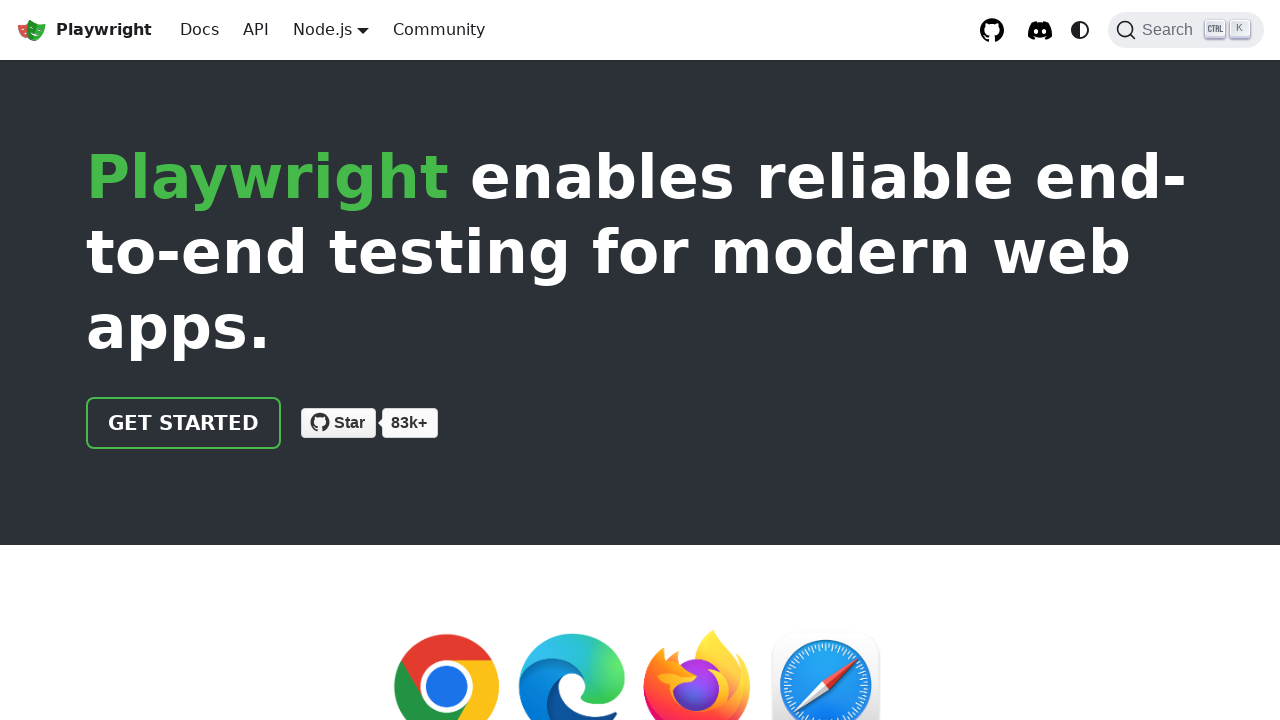

Clicked Docs link from Playwright.dev homepage at (200, 30) on internal:role=link[name="Docs"i]
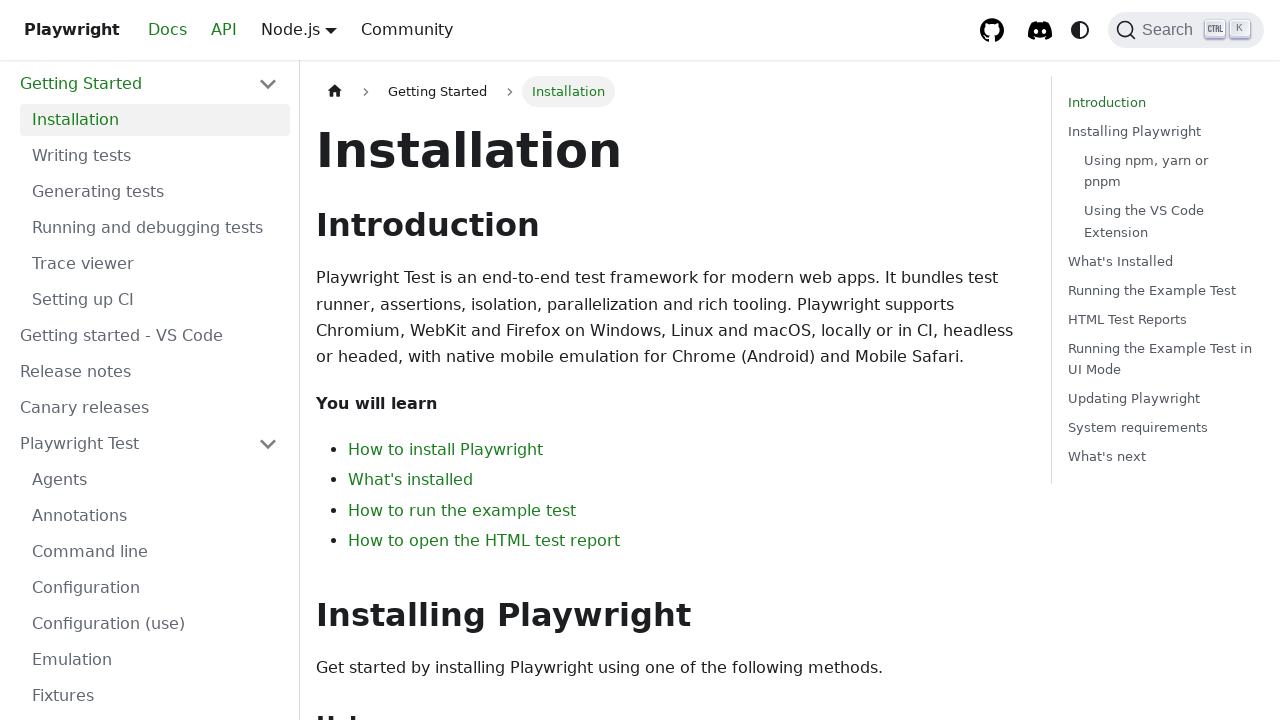

Navigated to Docs intro page
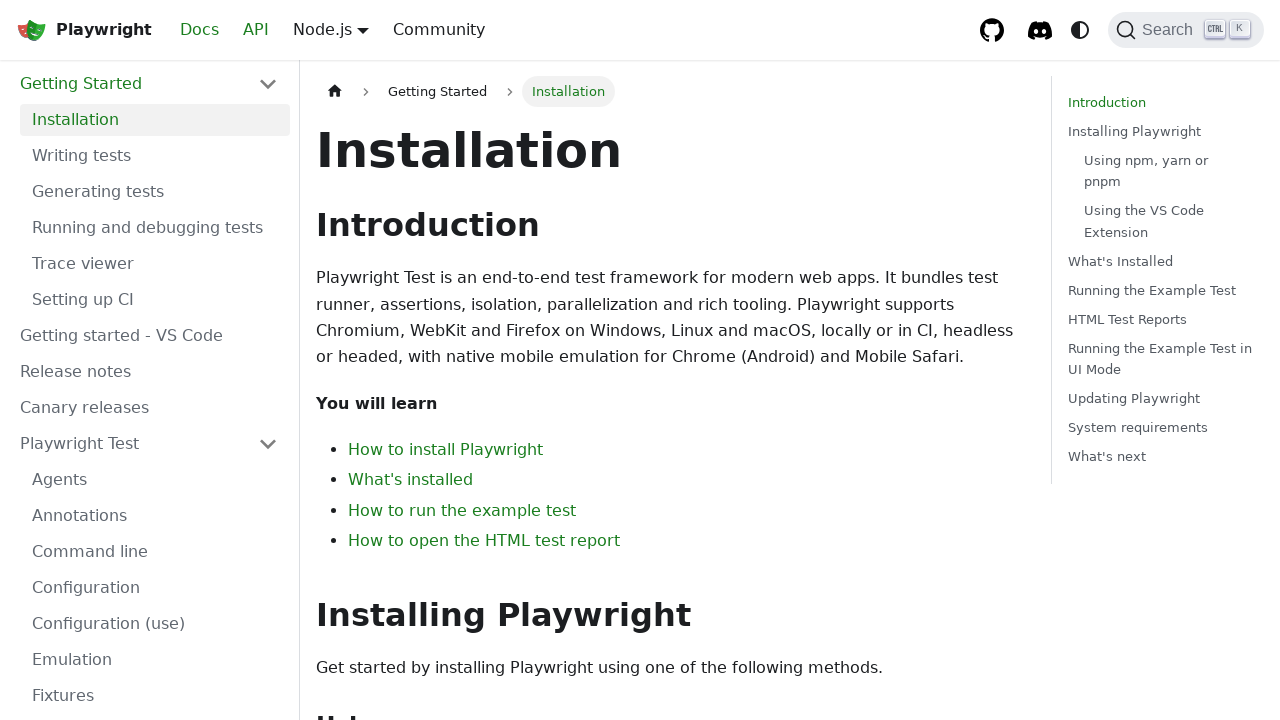

Clicked Generating tests link at (155, 192) on internal:role=link[name="Generating tests"i]
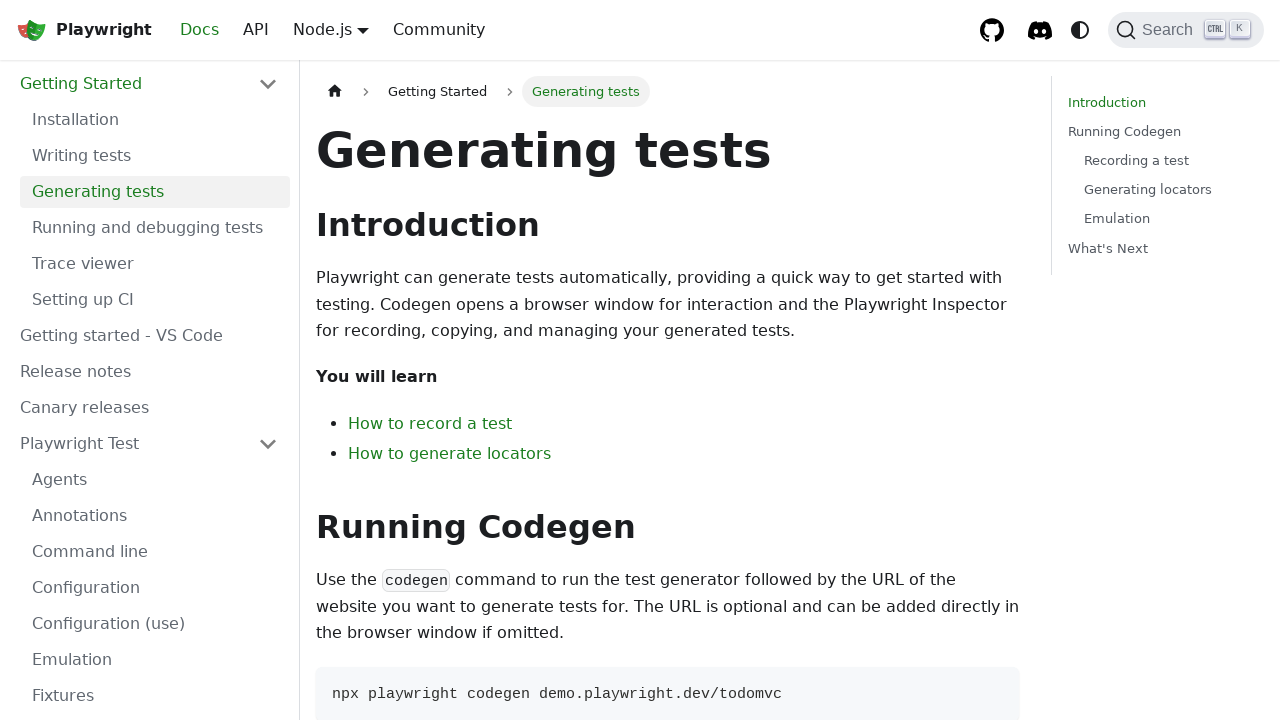

Navigated to Generating tests (codegen) documentation page
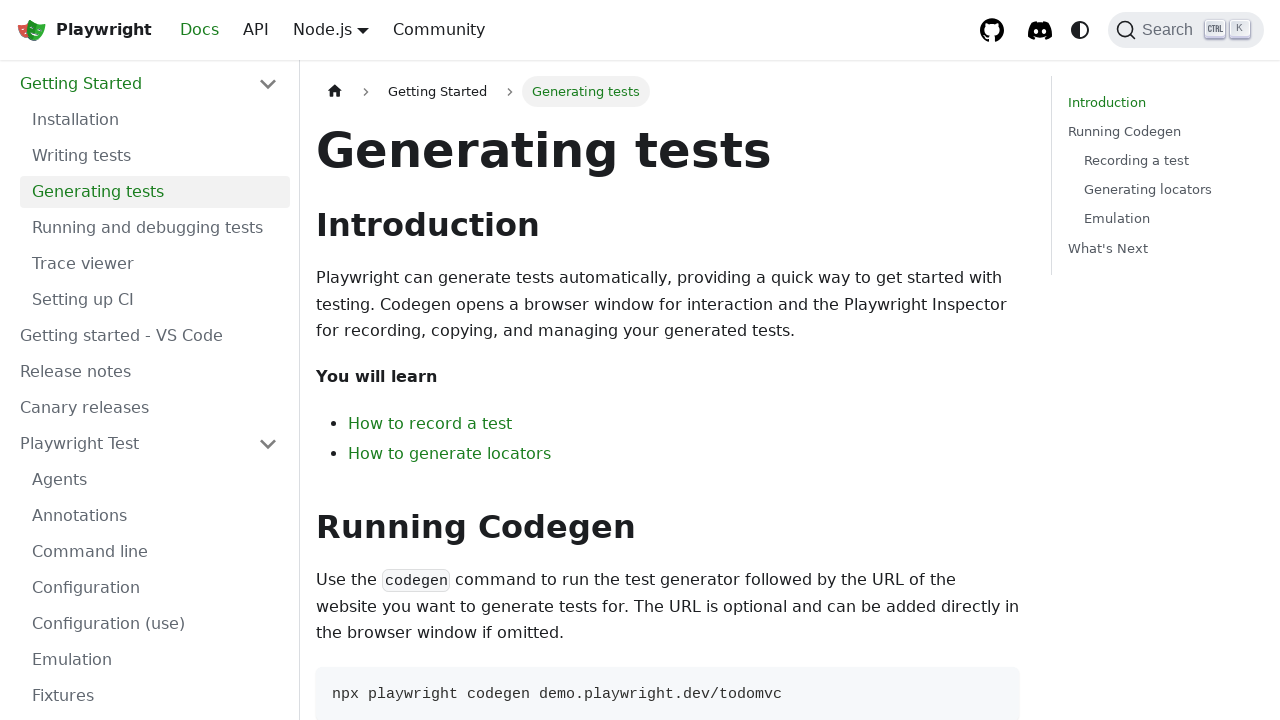

Clicked Setting up CI link at (155, 300) on internal:role=link[name="Setting up CI"i]
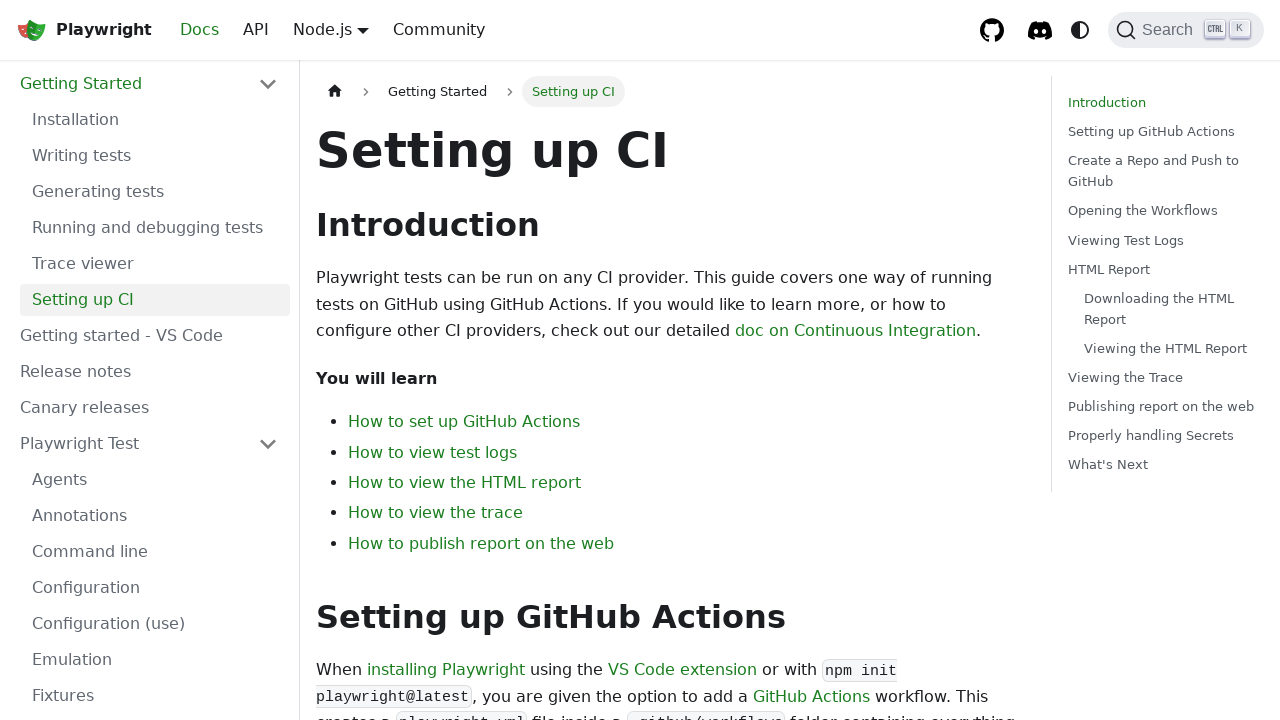

Navigated to Setting up CI documentation page
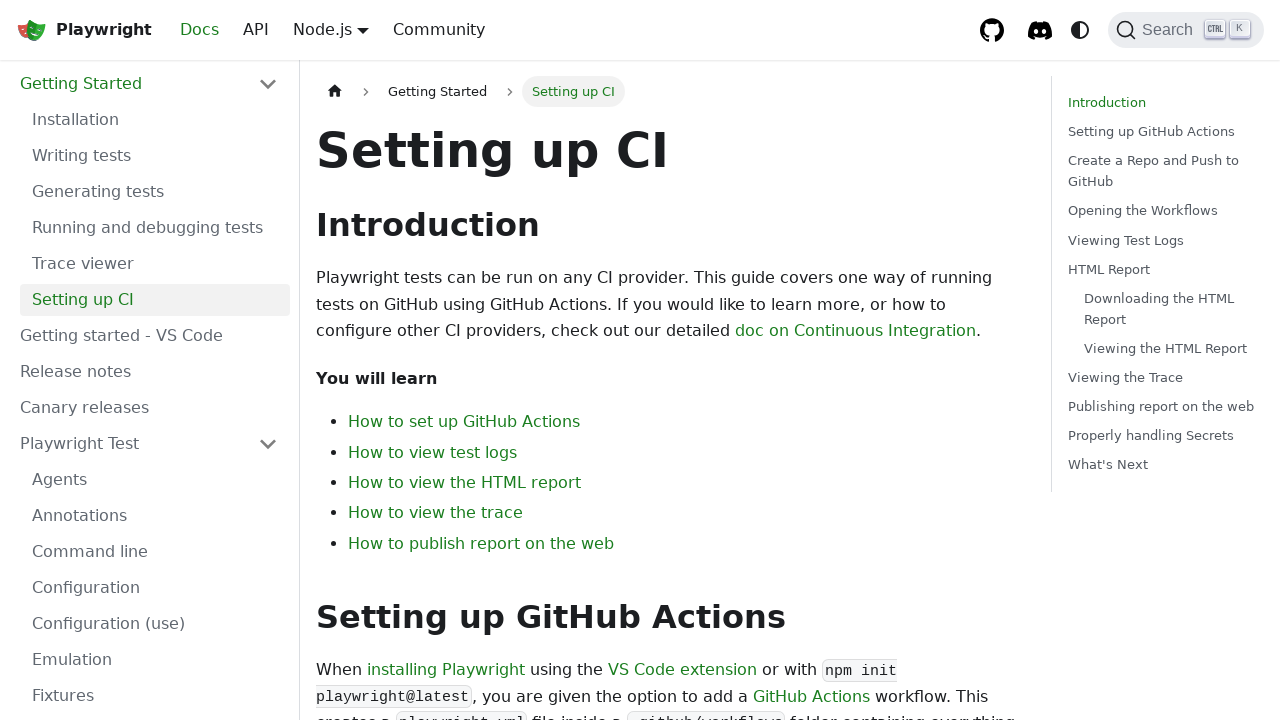

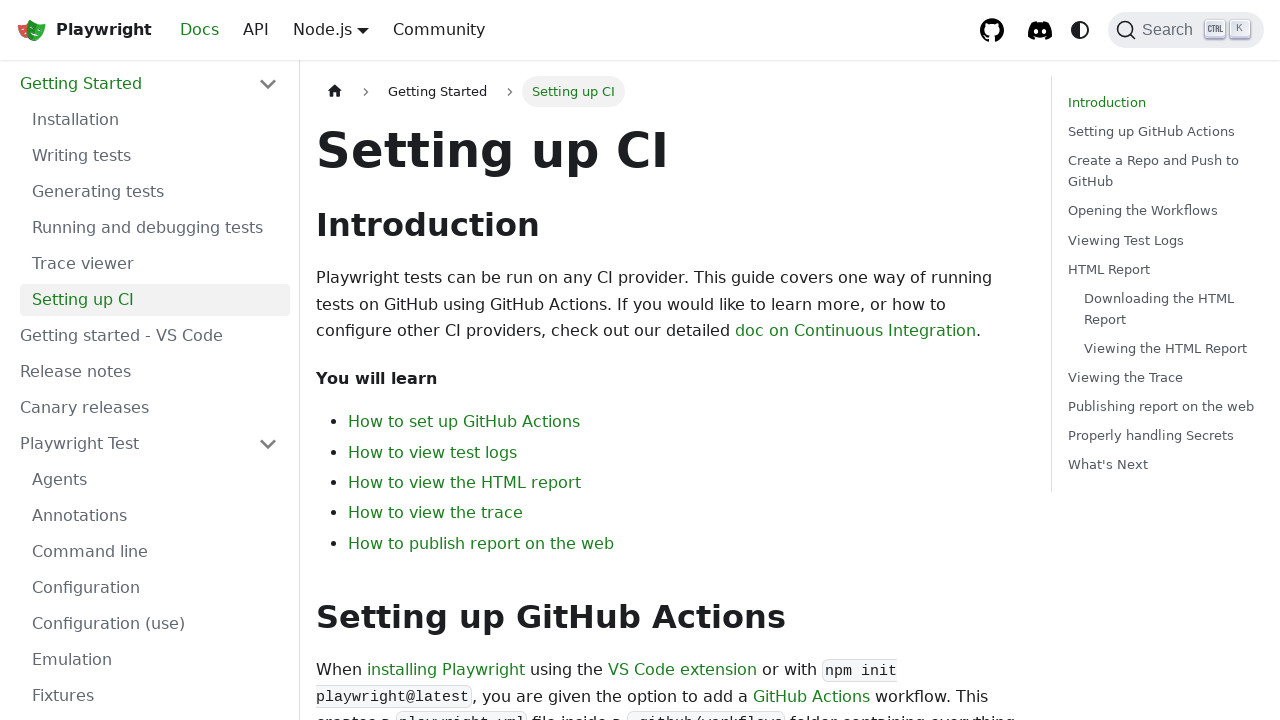